Tests dynamic control behavior by clicking a toggle button to make a checkbox disappear and reappear, verifying the visibility state changes correctly.

Starting URL: https://v1.training-support.net/selenium/dynamic-controls

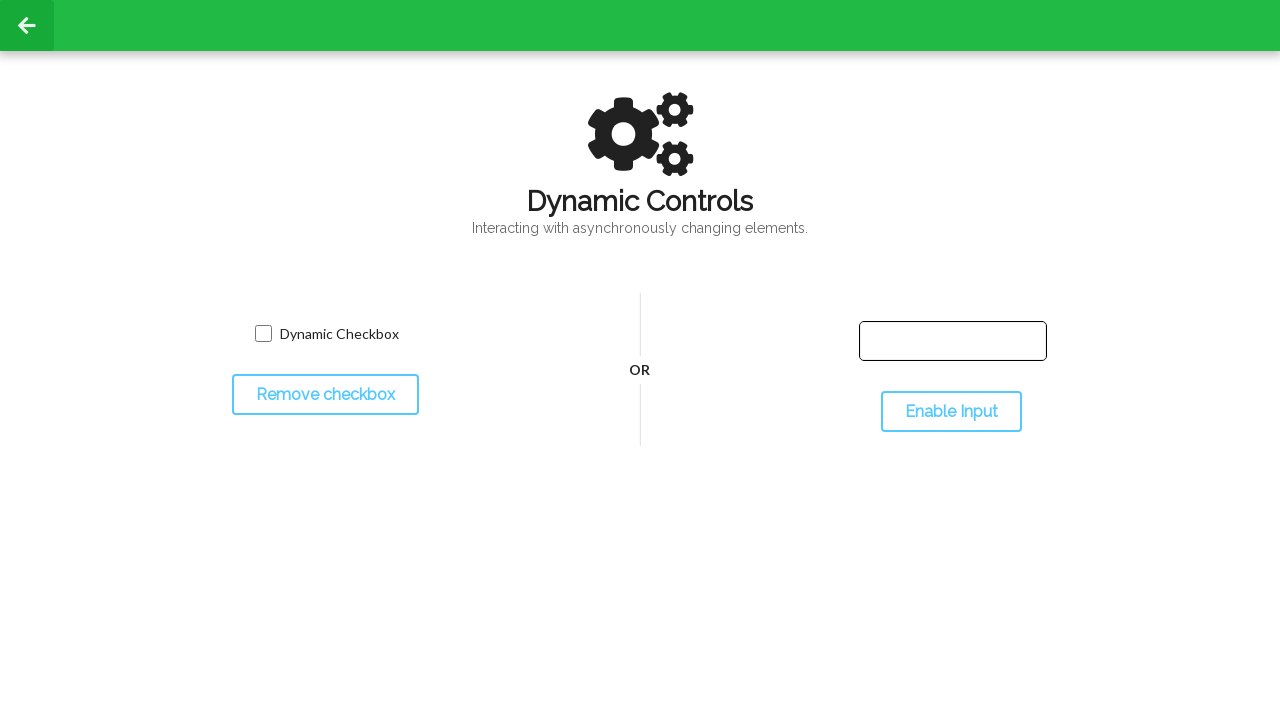

Clicked toggle button to hide the checkbox at (325, 395) on #toggleCheckbox
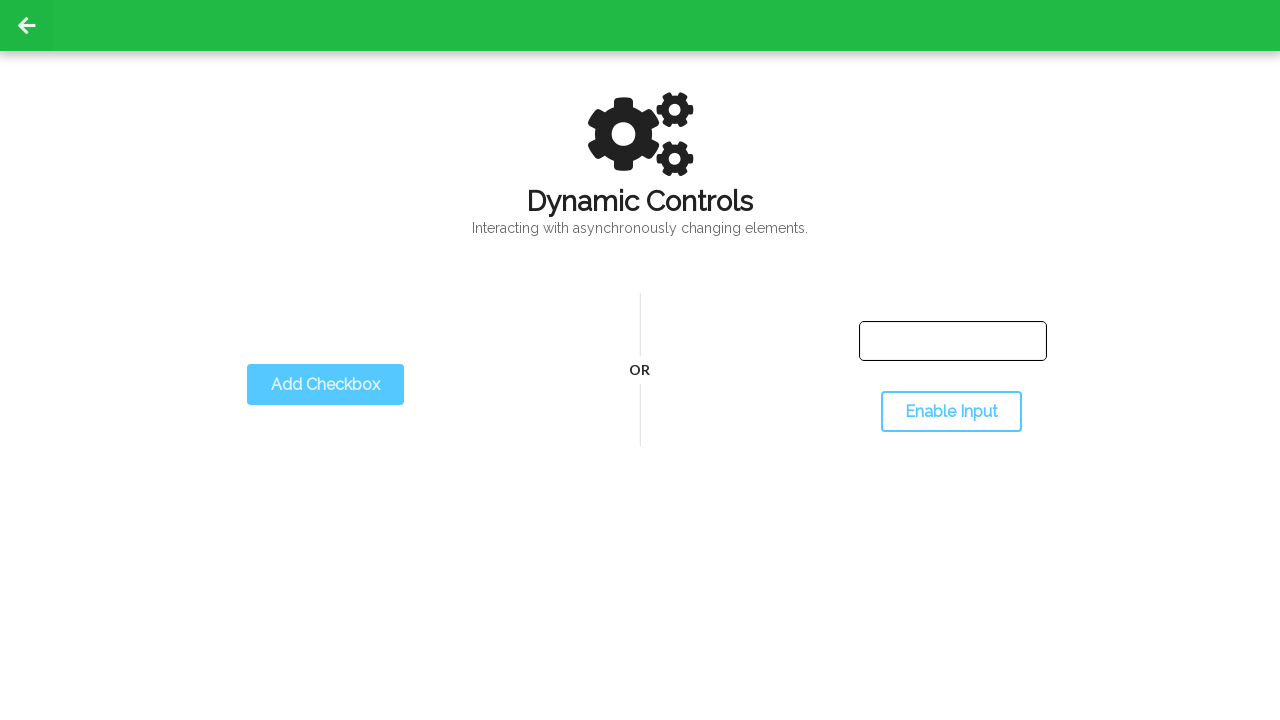

Verified checkbox disappeared after toggle
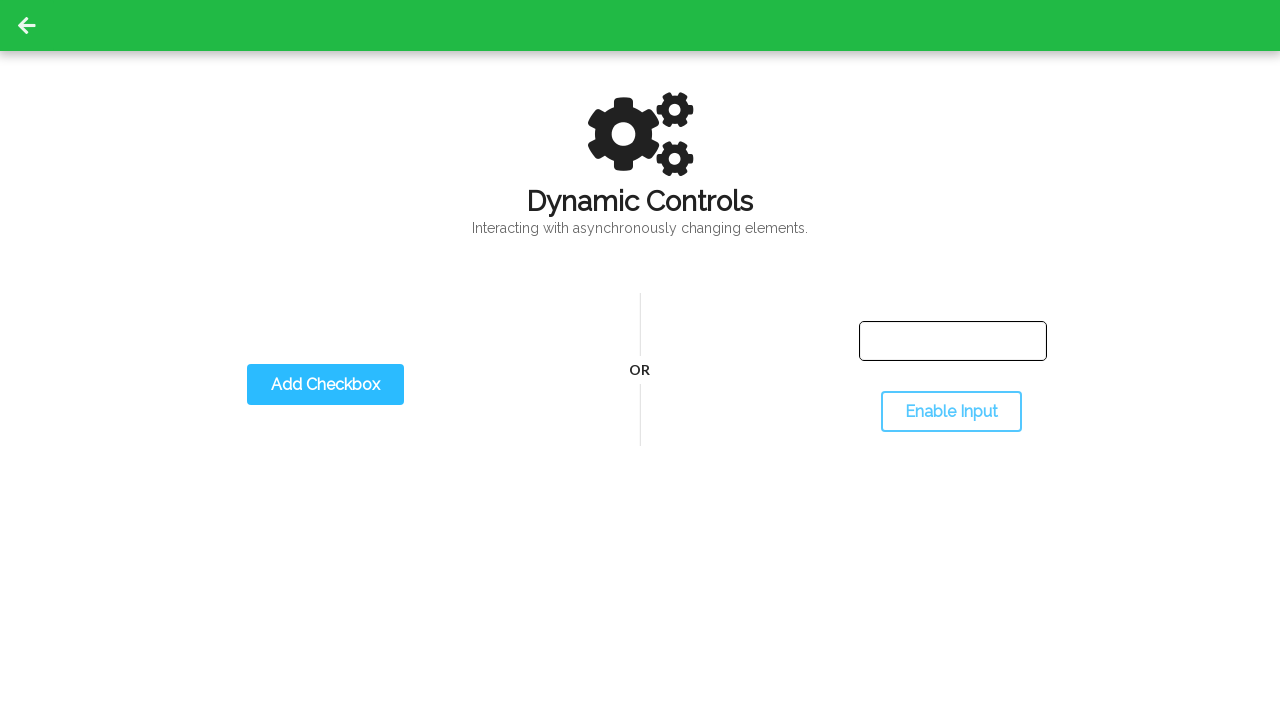

Clicked toggle button again to show the checkbox at (325, 385) on #toggleCheckbox
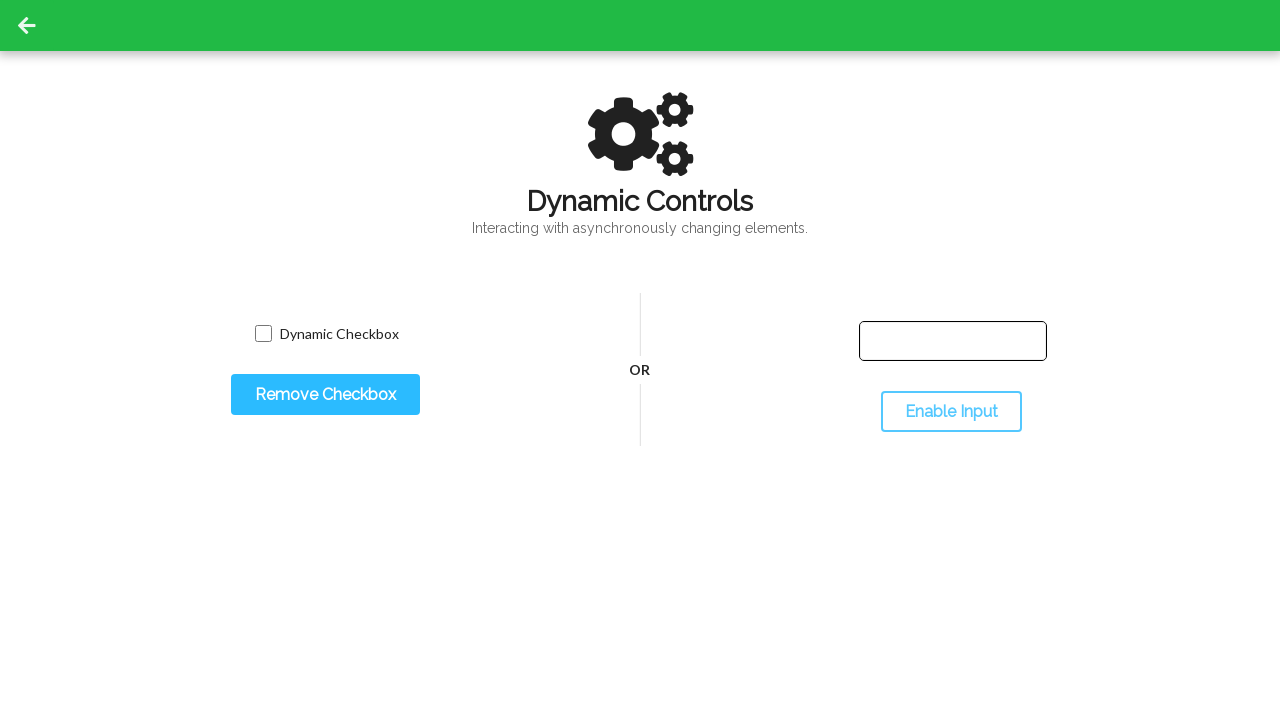

Verified checkbox reappeared after second toggle
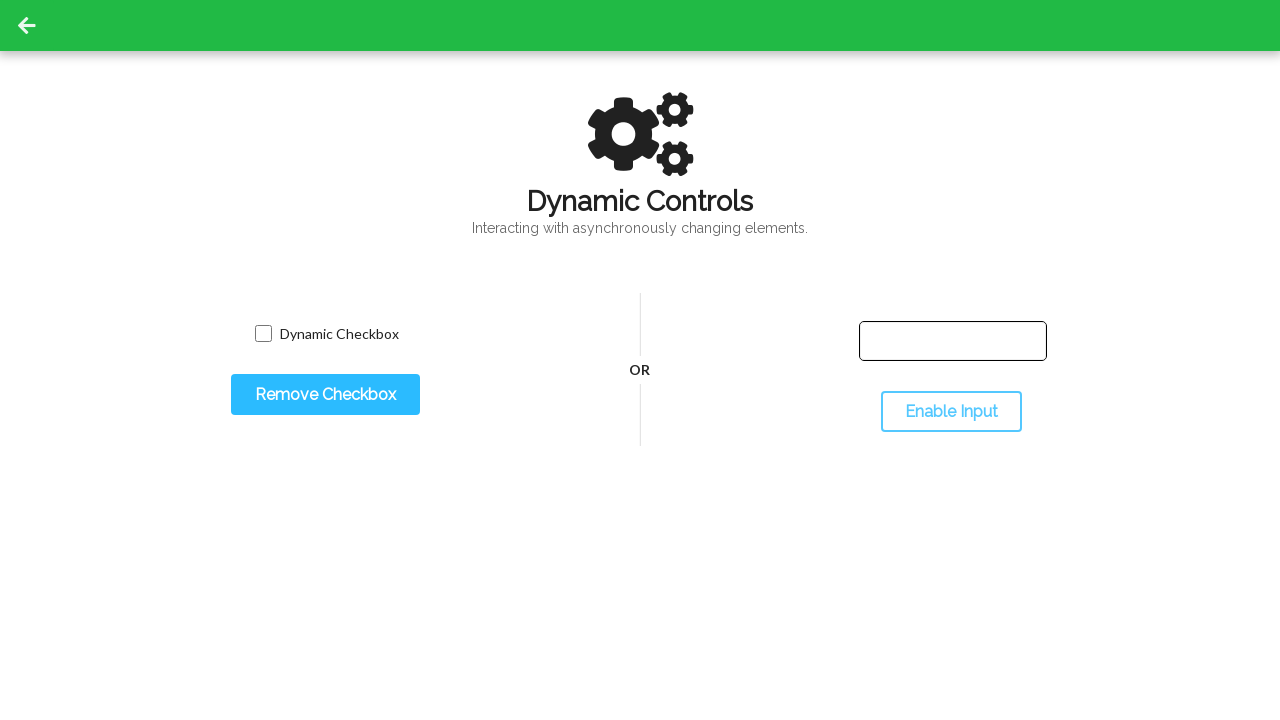

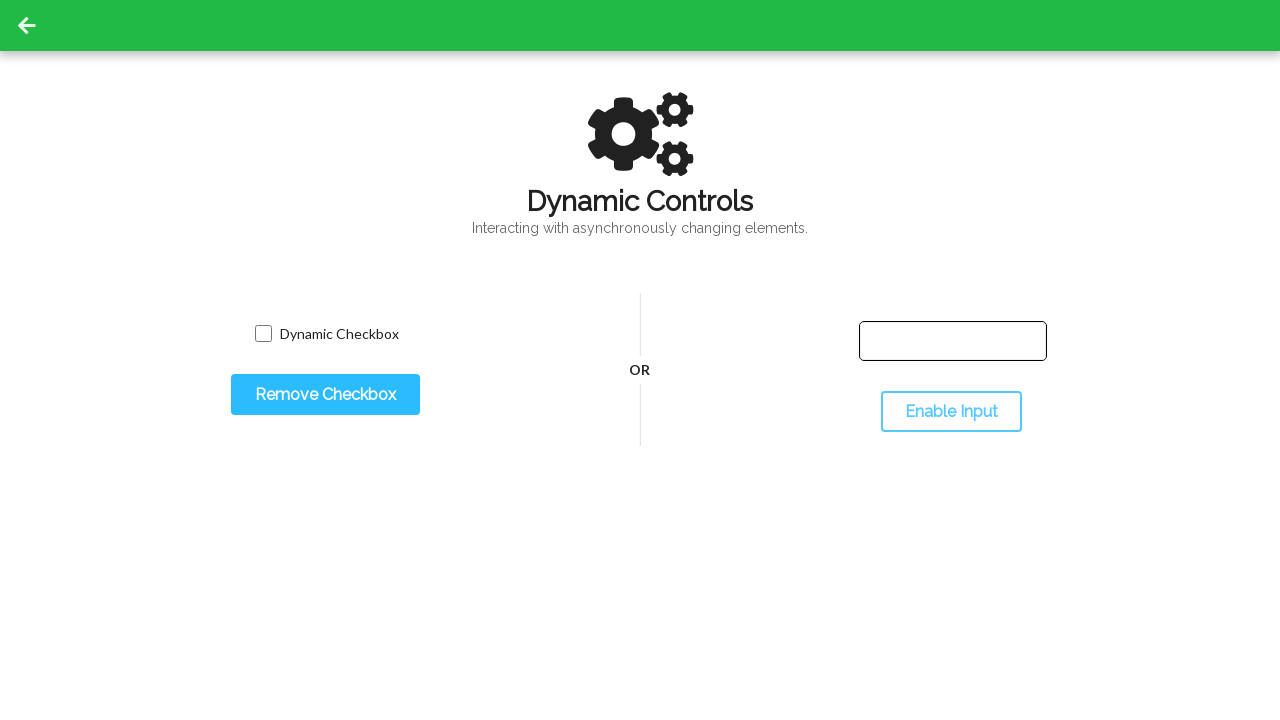